Tests navigation to the Sortable Data Tables page by clicking on the corresponding link from the main page

Starting URL: https://the-internet.herokuapp.com/

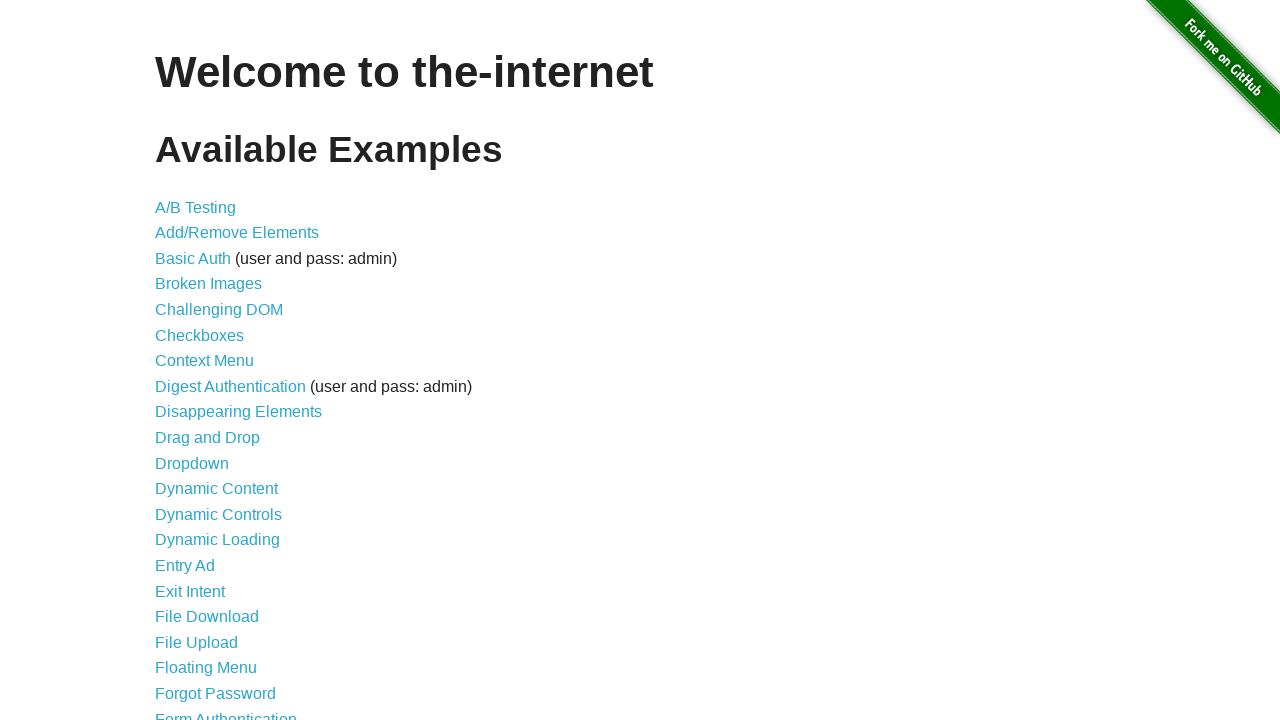

Clicked on the Sortable Data Tables link at (230, 574) on xpath=//a[normalize-space()='Sortable Data Tables']
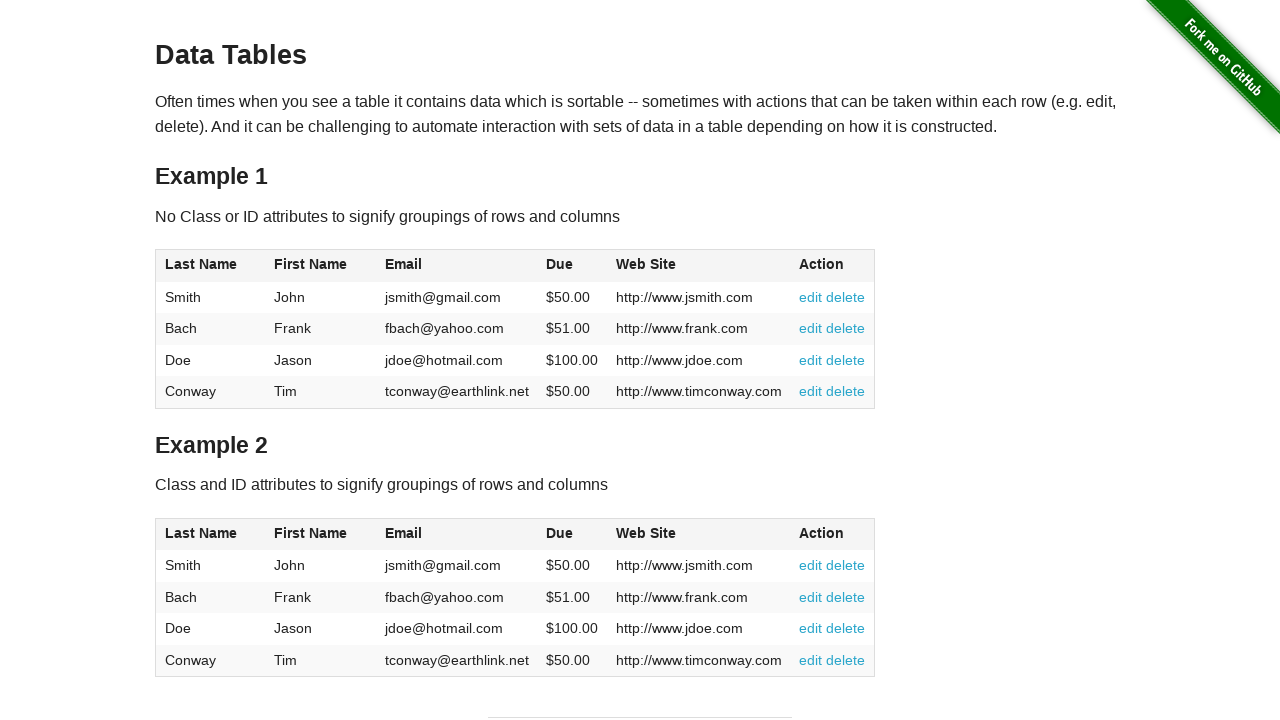

Sortable Data Tables page loaded (domcontentloaded)
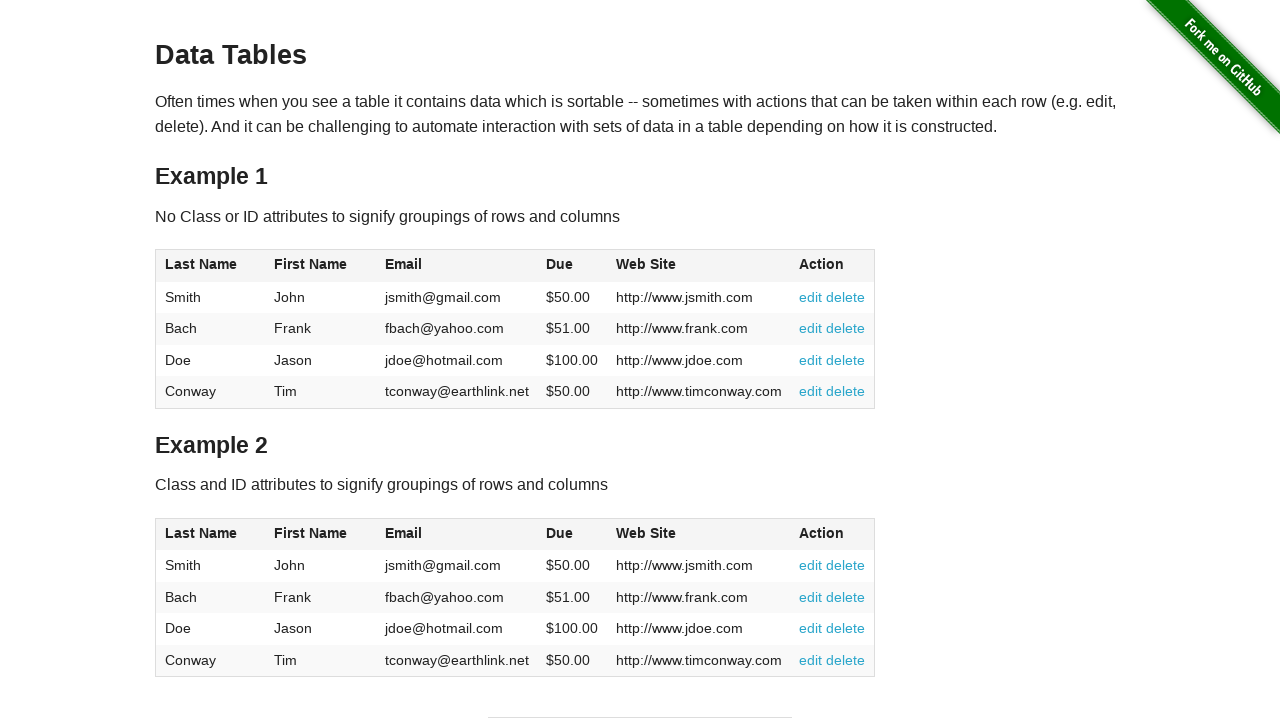

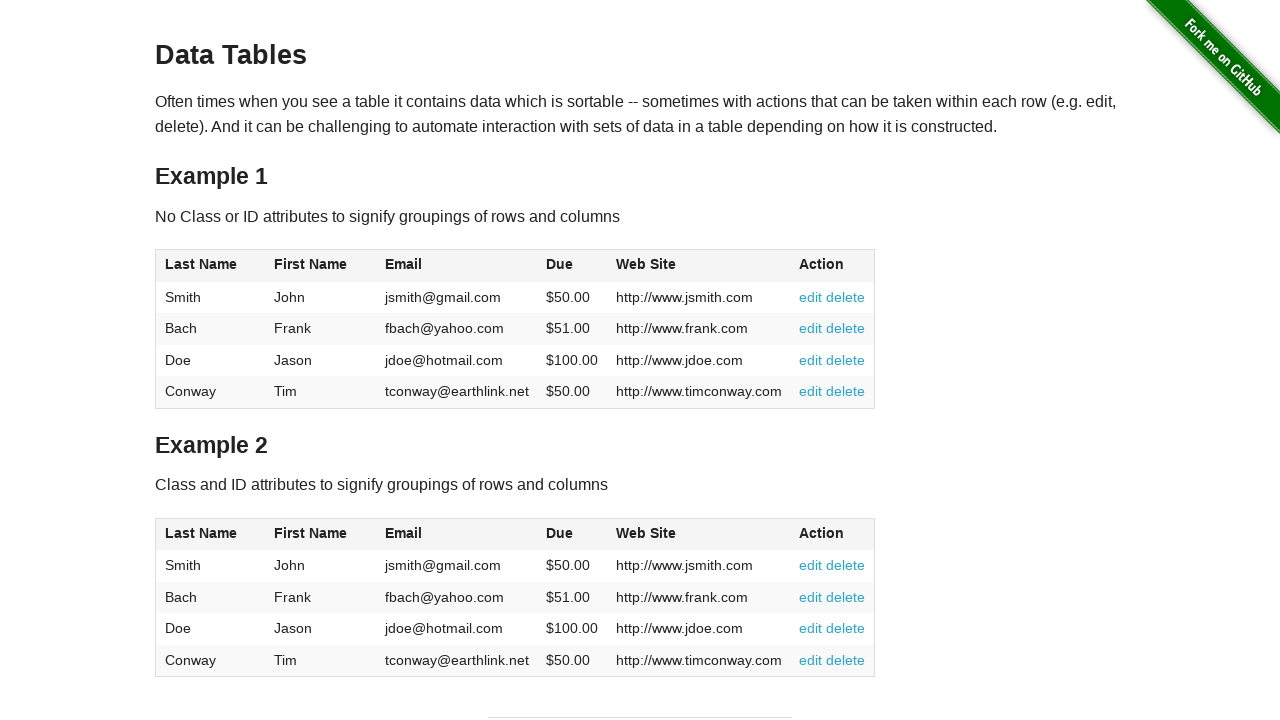